Tests that entering a number below 50 displays an error message indicating the number is too small

Starting URL: https://kristinek.github.io/site/tasks/task1

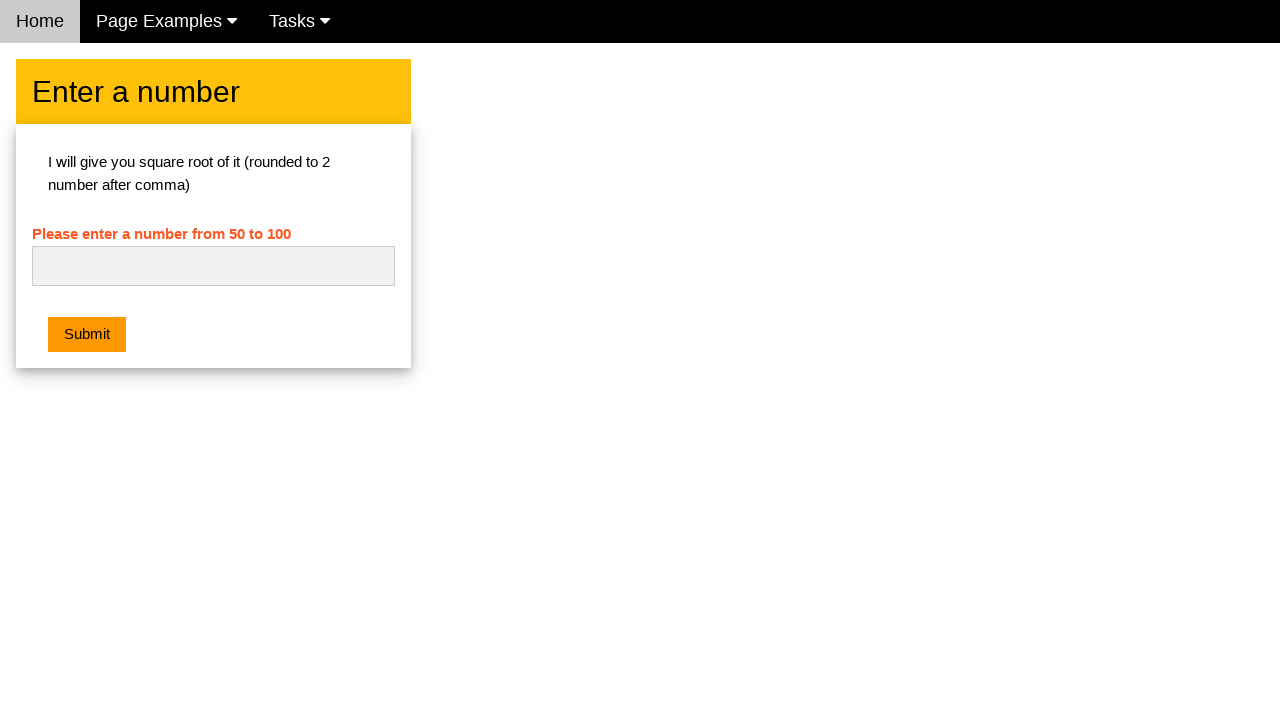

Filled number input with '25' (below minimum of 50) on #numb
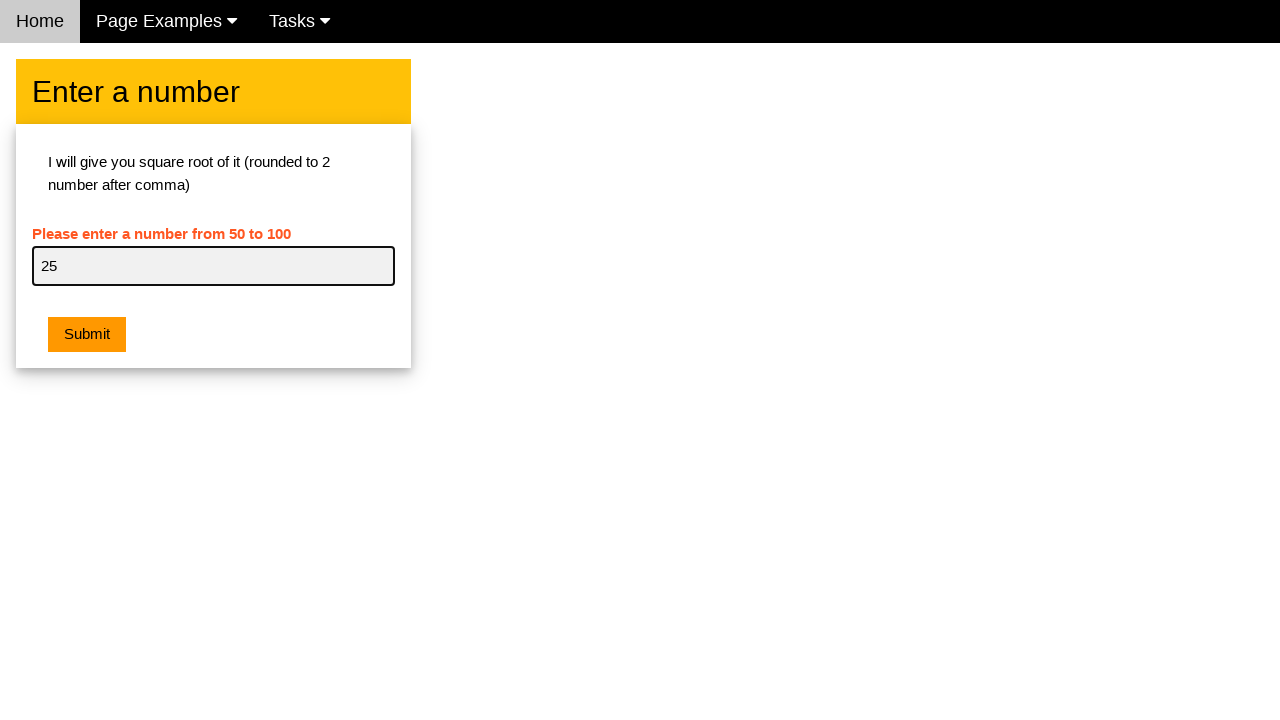

Clicked submit button at (87, 335) on .w3-orange
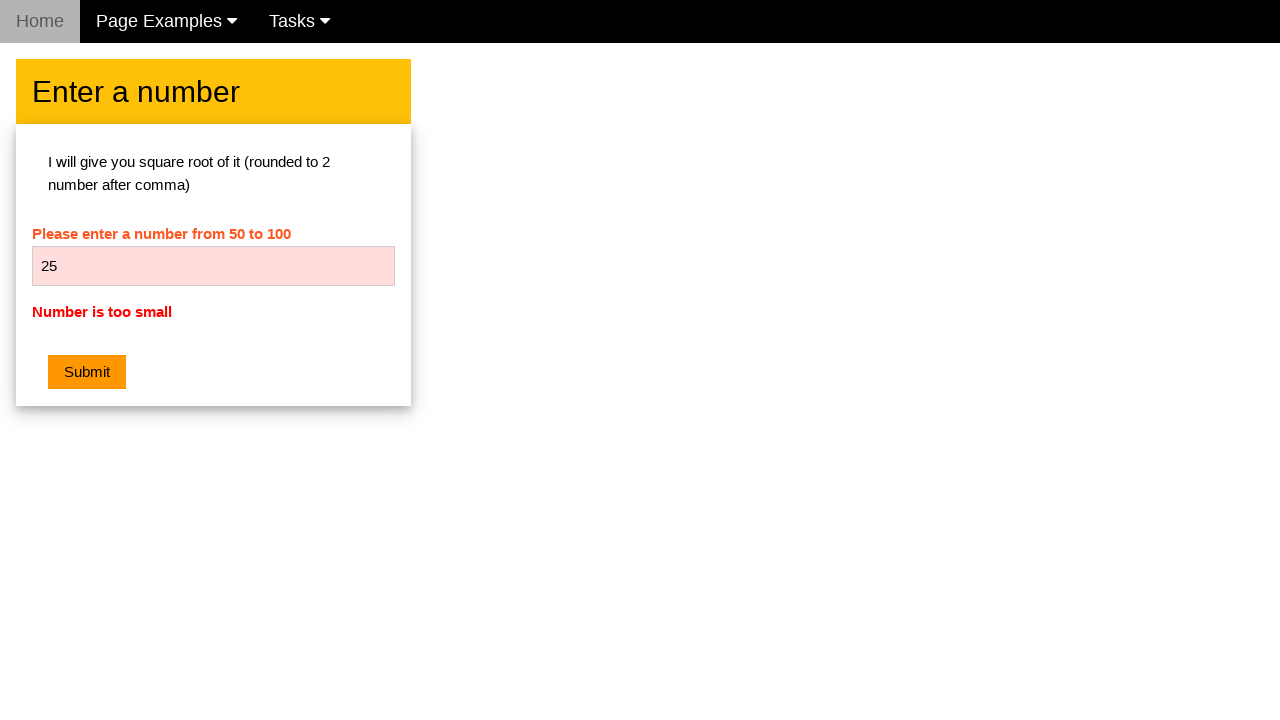

Error message appeared indicating number is too small
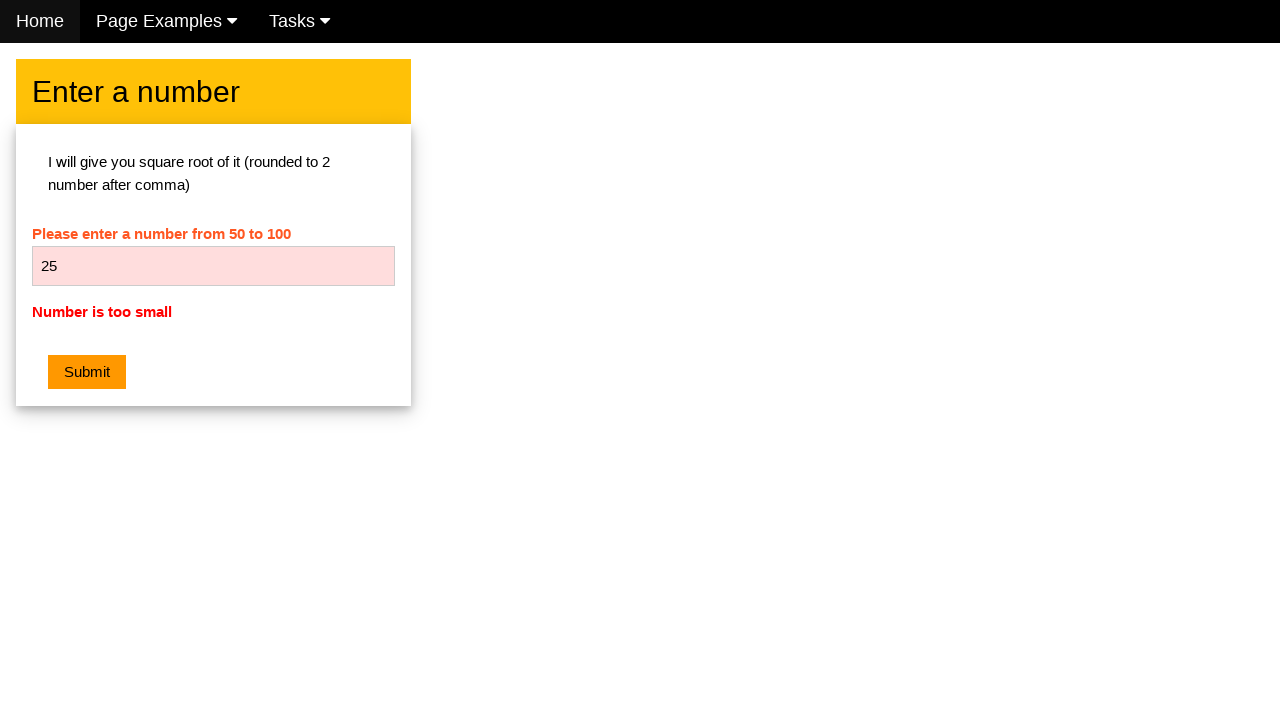

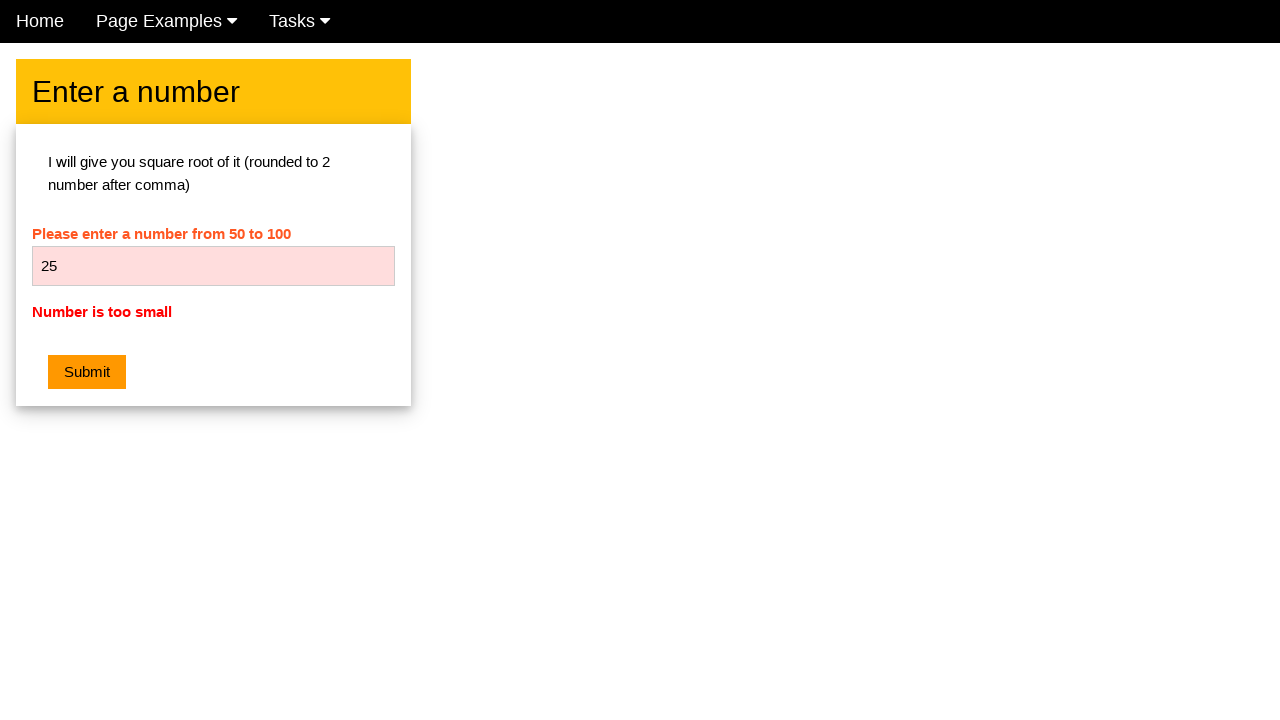